Tests dropdown selection functionality by finding a country dropdown and selecting "Canada" from the list of options

Starting URL: https://testautomationpractice.blogspot.com/

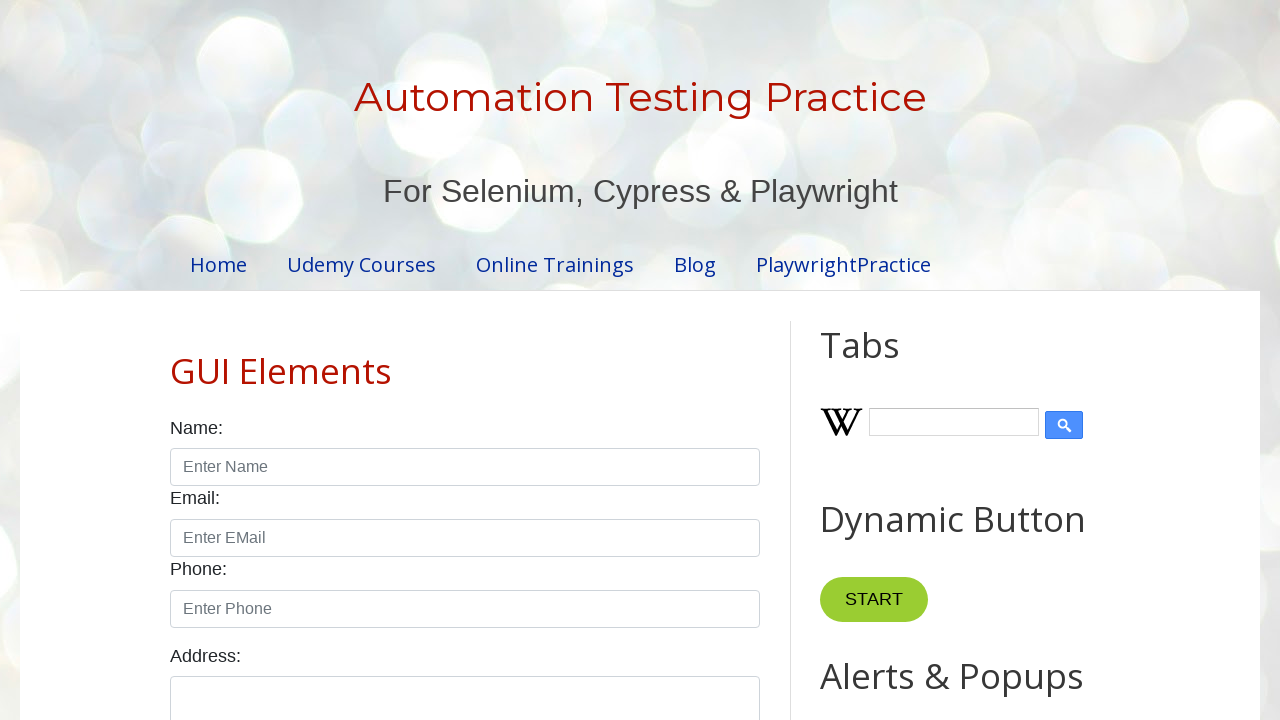

Navigated to test automation practice website
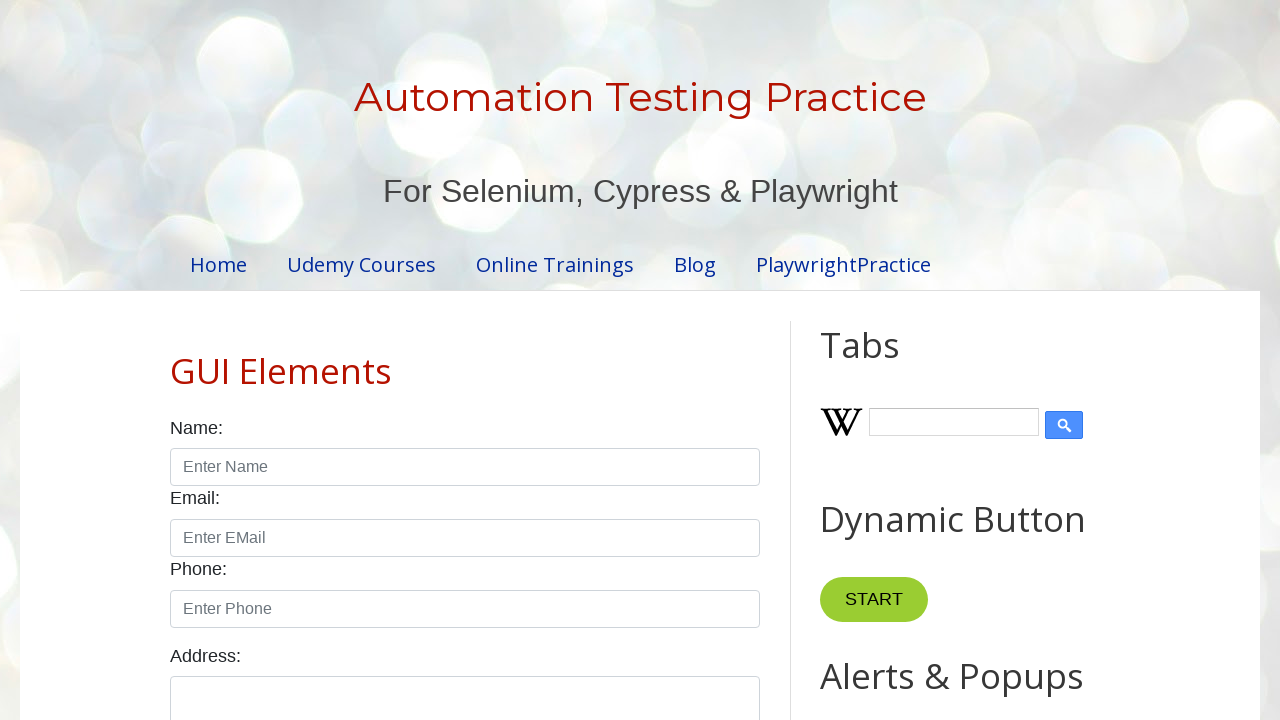

Selected 'Canada' from the country dropdown on select#country
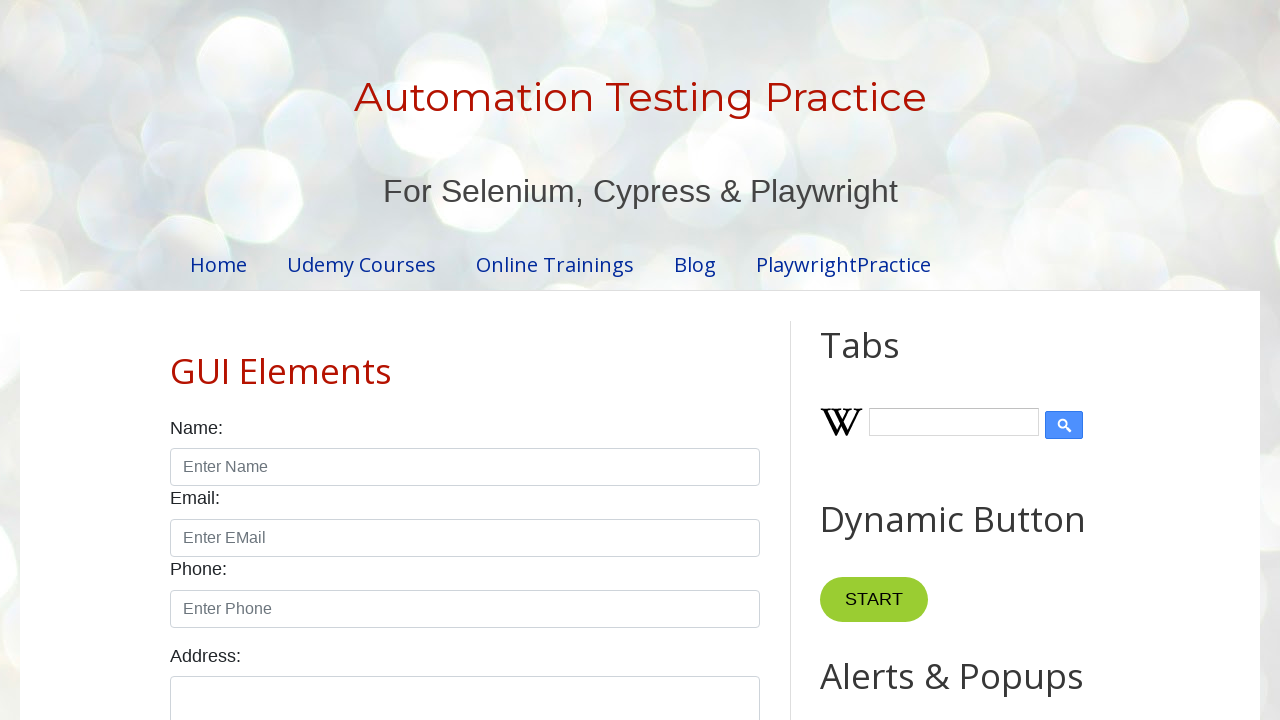

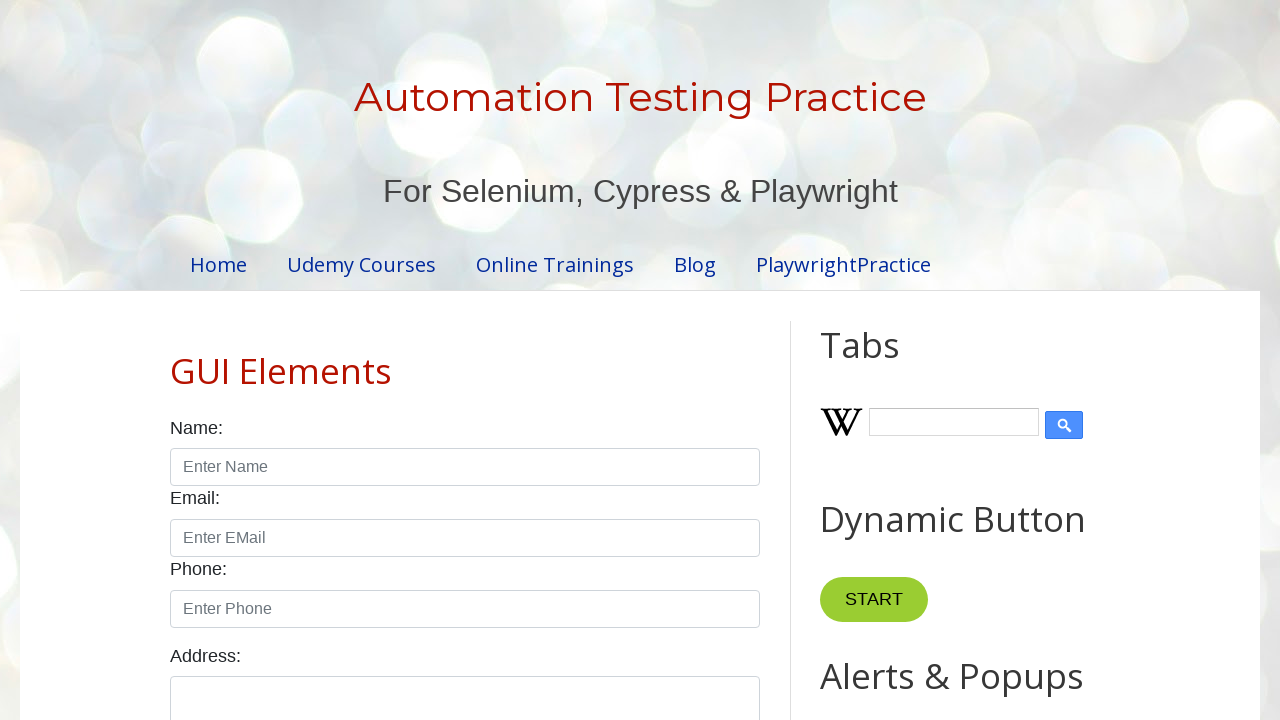